Navigates to the page object example page and verifies it opens correctly by checking the Lorem ipsum heading.

Starting URL: https://kristinek.github.io/site/examples/po

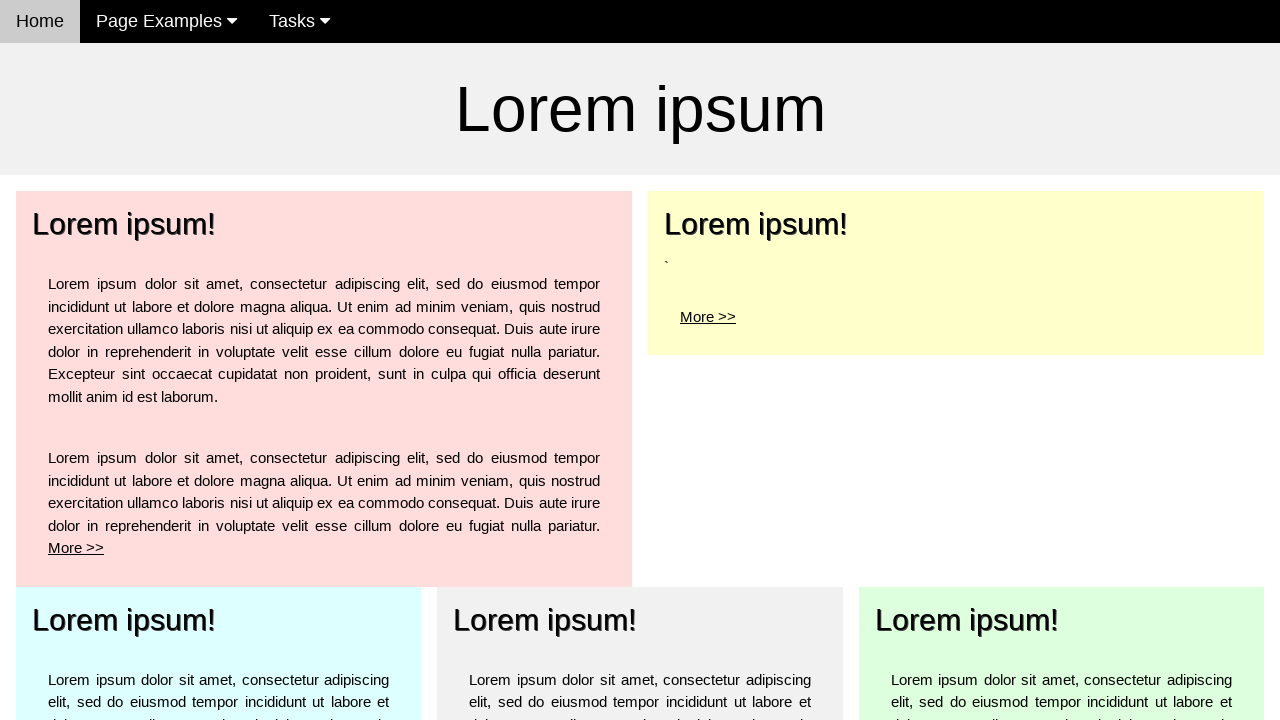

Navigated to page object example page
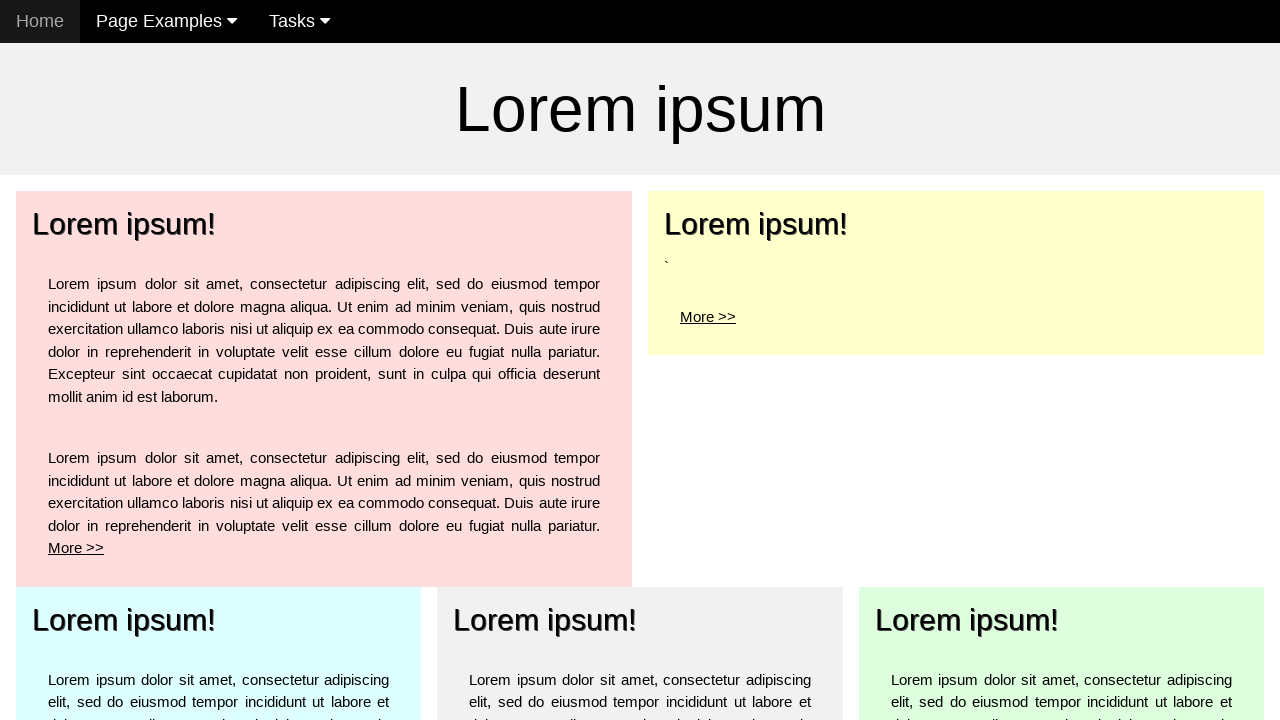

Located Lorem ipsum heading element
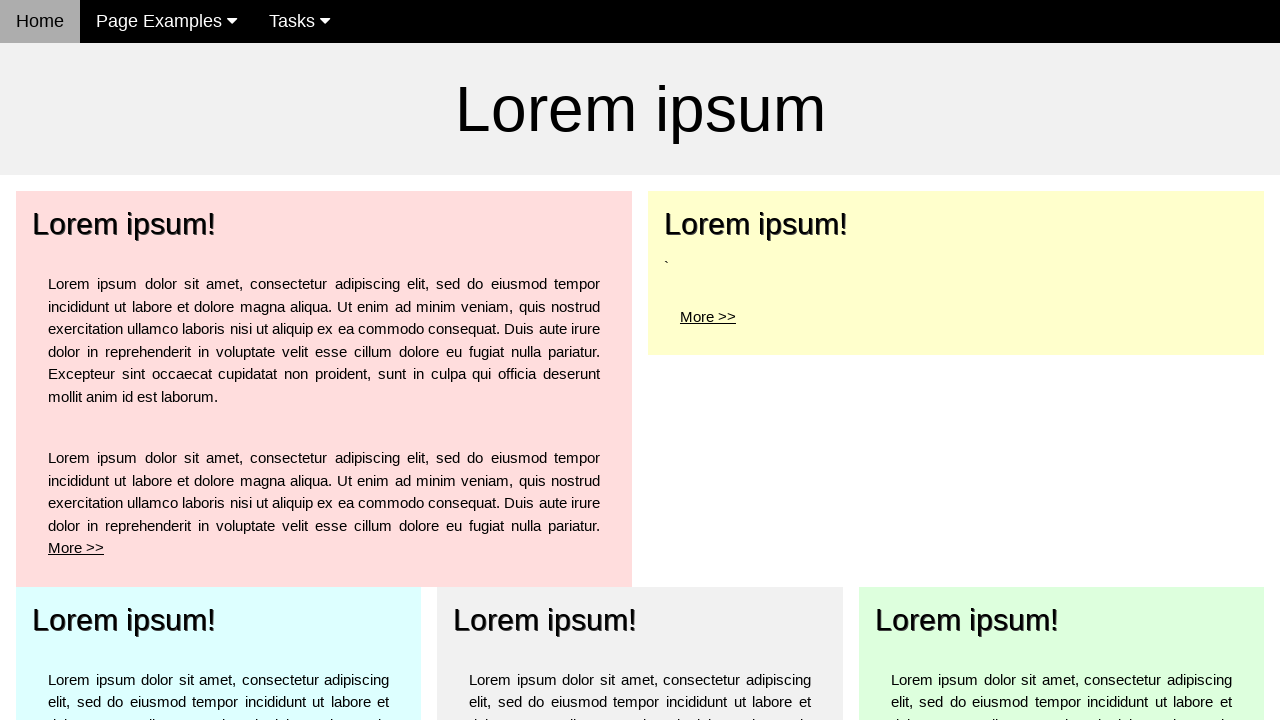

Verified Lorem ipsum heading is present and correct
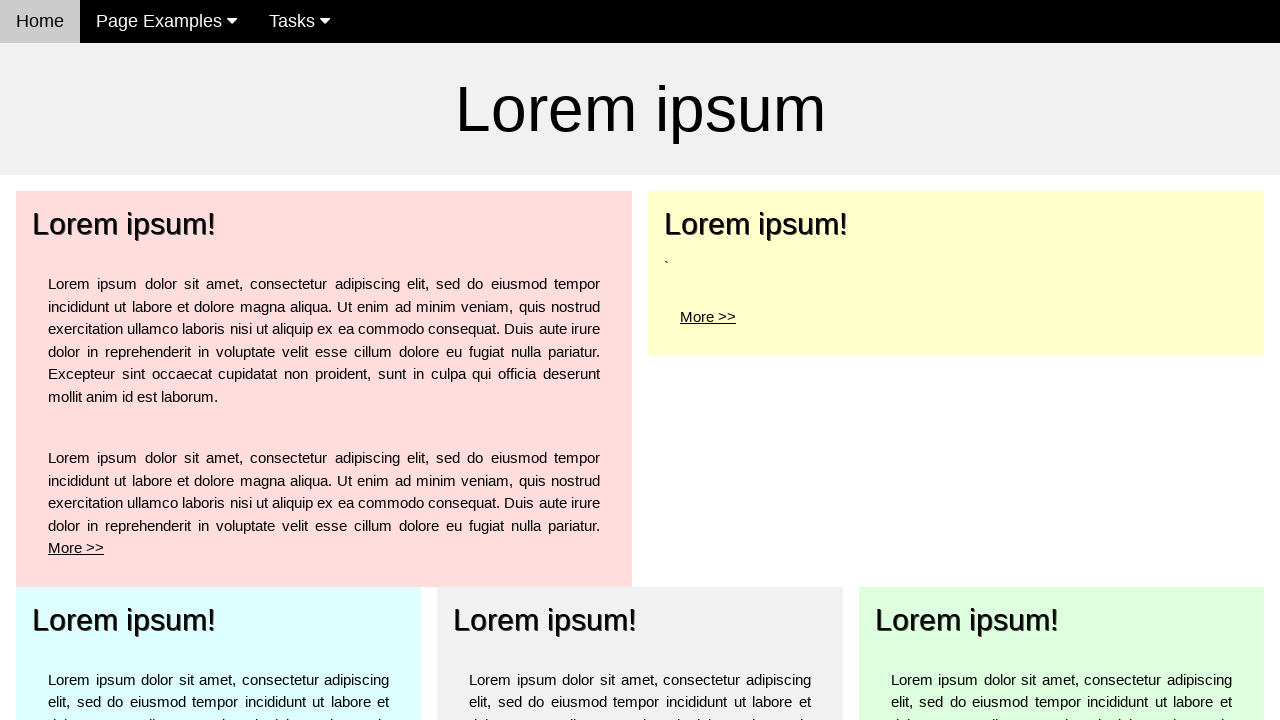

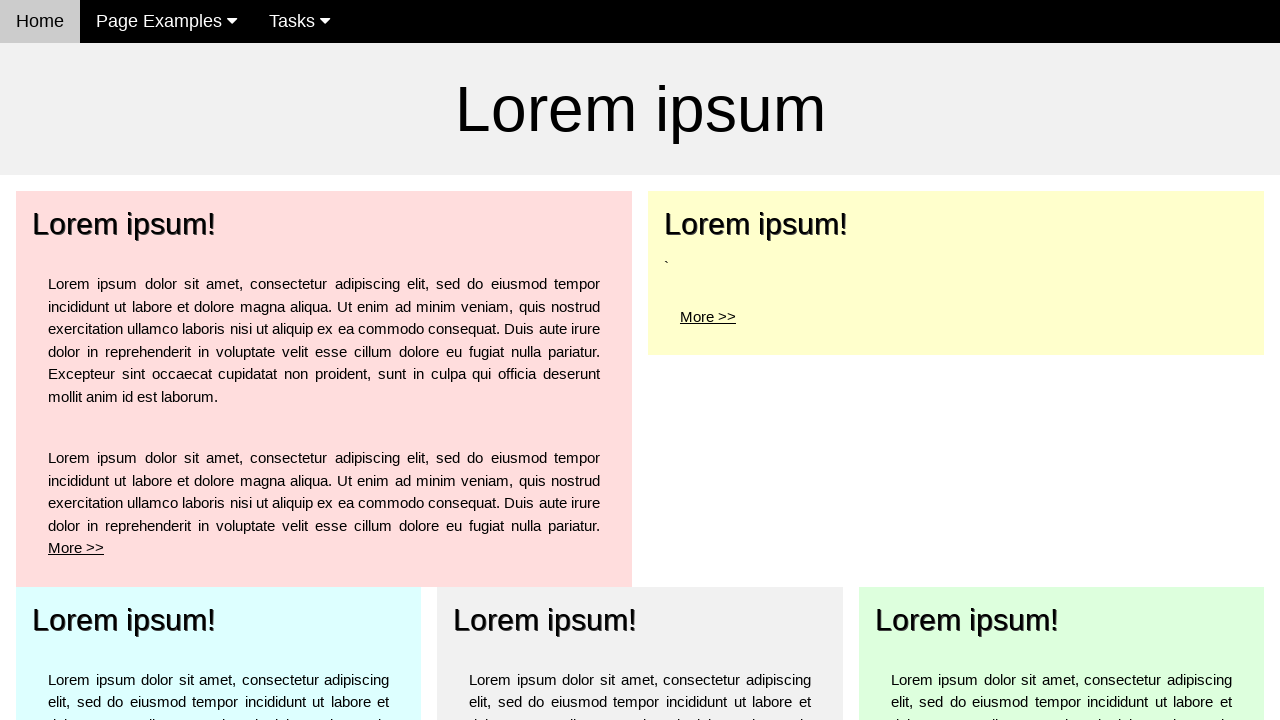